Tests the Selenium demo web form by filling a textarea with text and submitting the form

Starting URL: https://www.selenium.dev/selenium/web/web-form.html

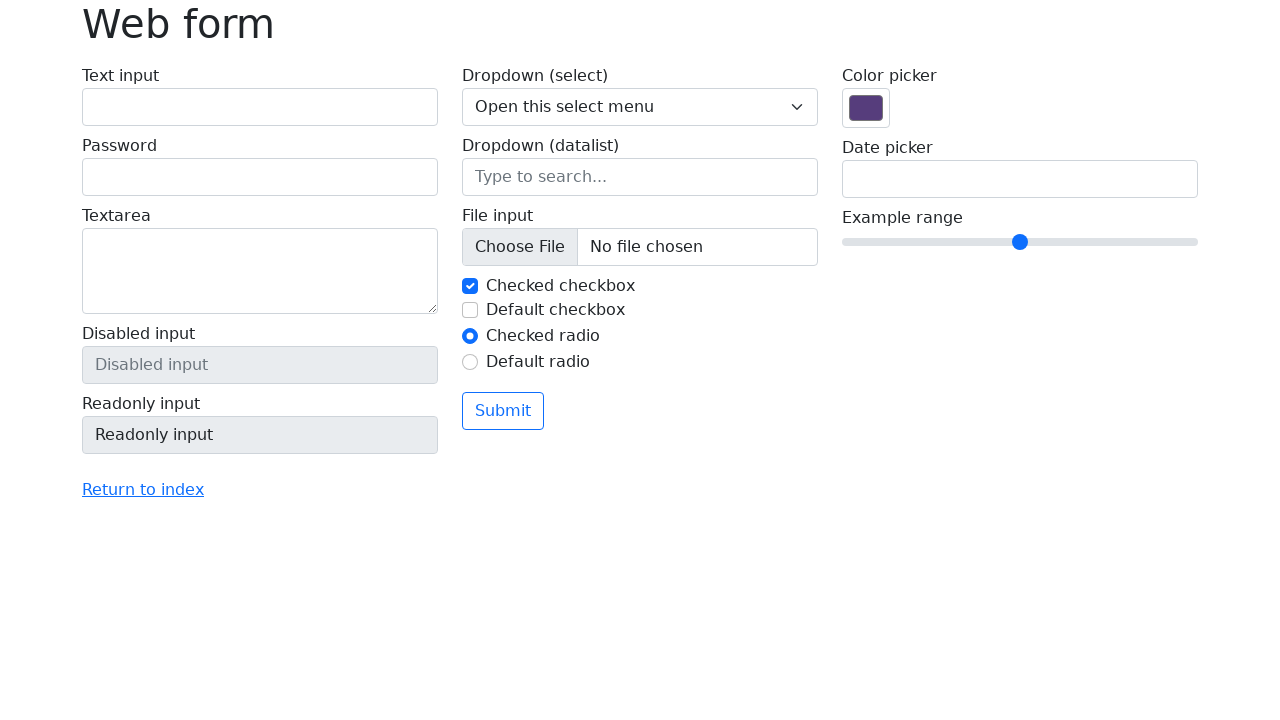

Filled textarea with test message 'Привет, я автотест' on [name='my-textarea']
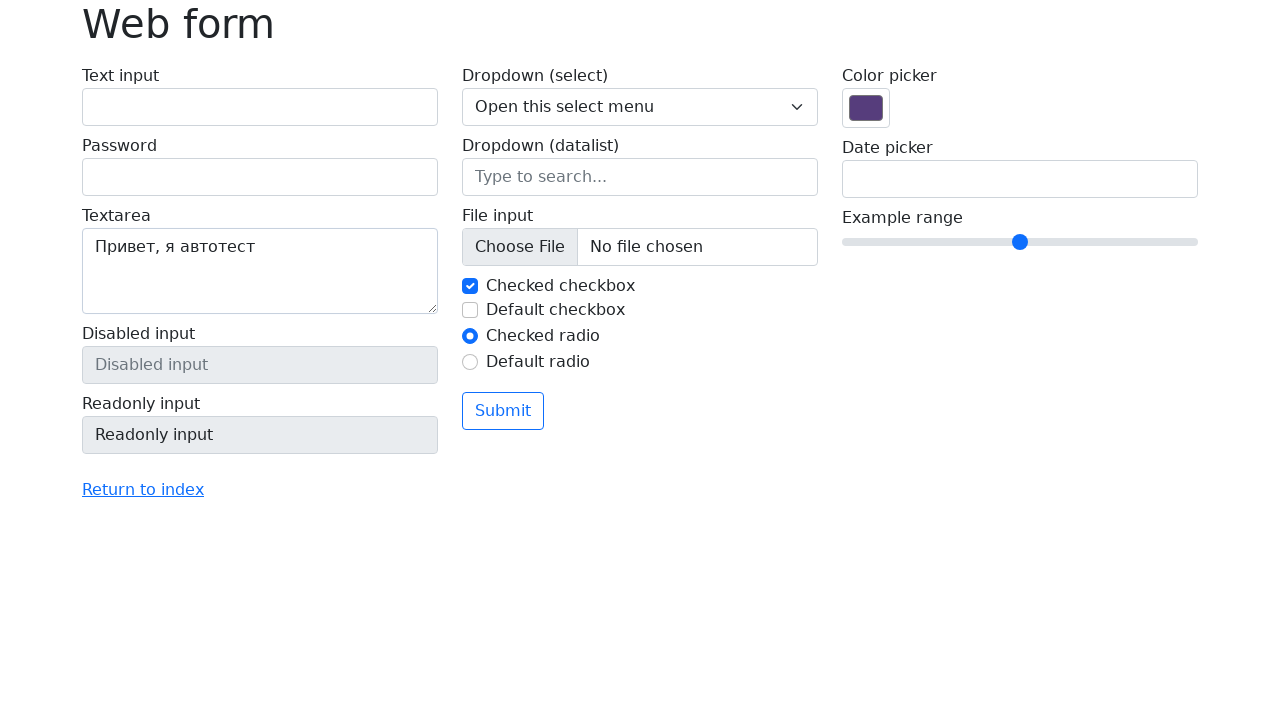

Clicked submit button to submit the web form at (503, 411) on button
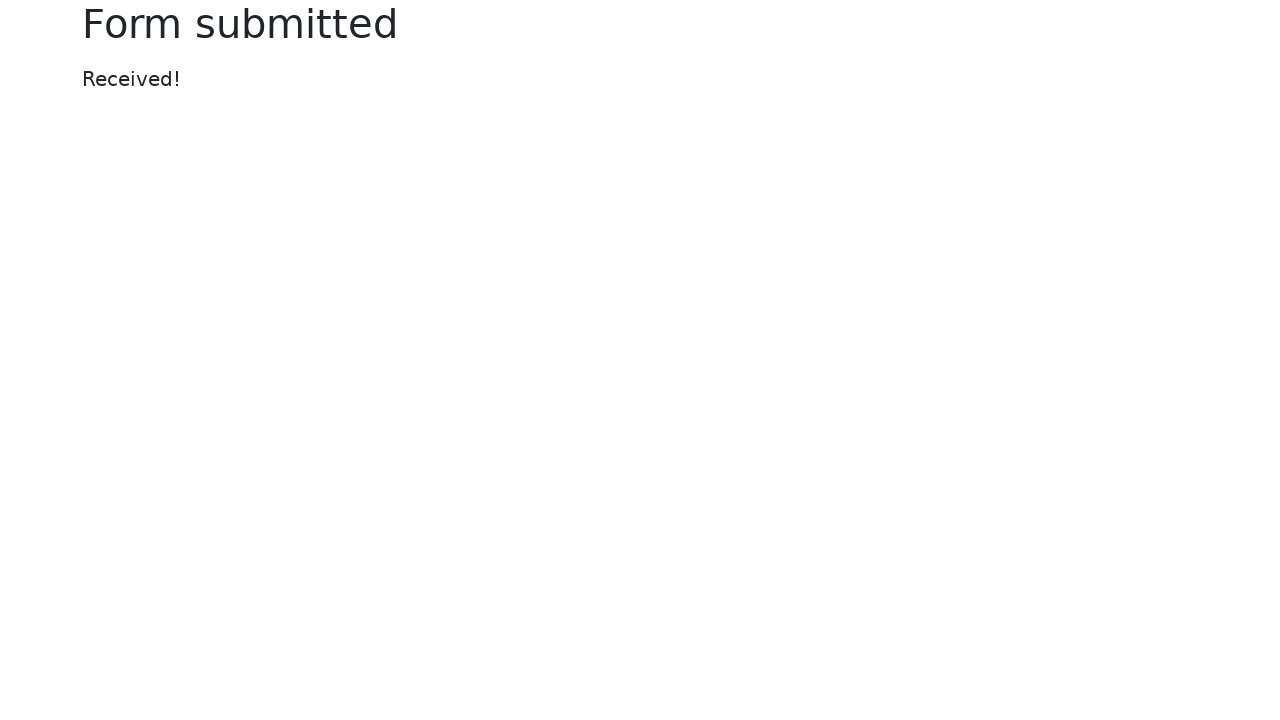

Confirmation message appeared after form submission
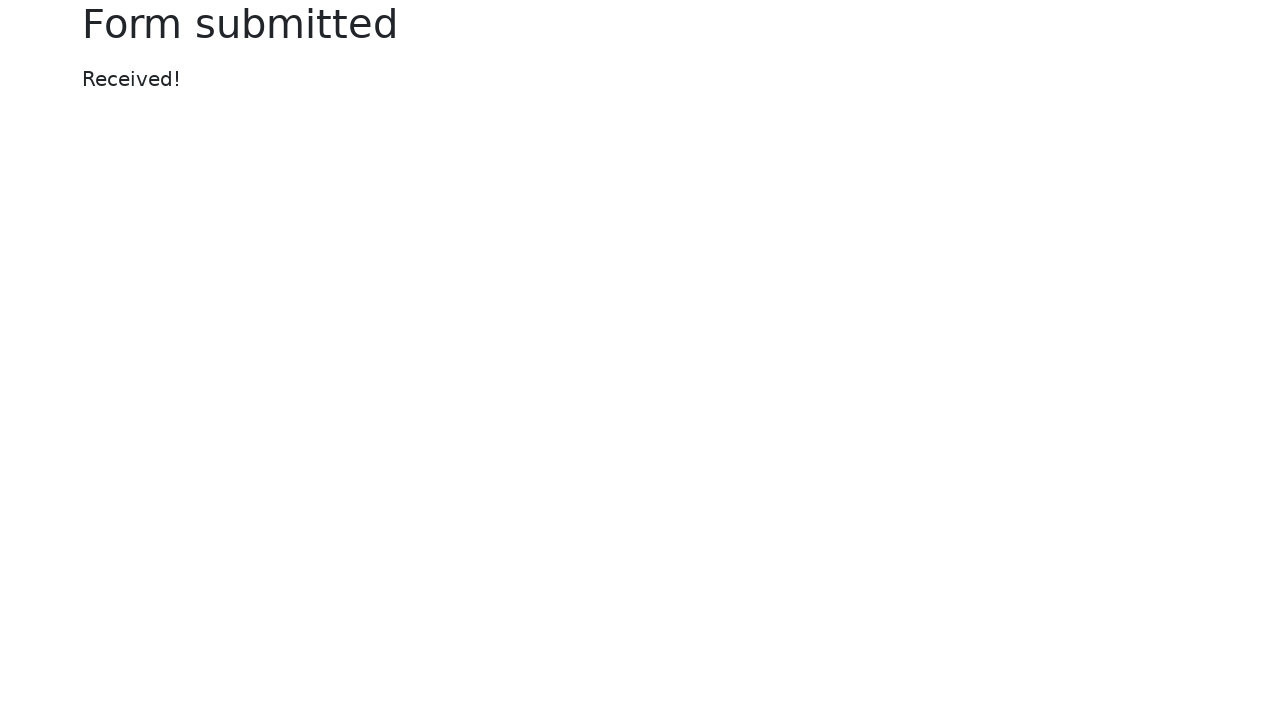

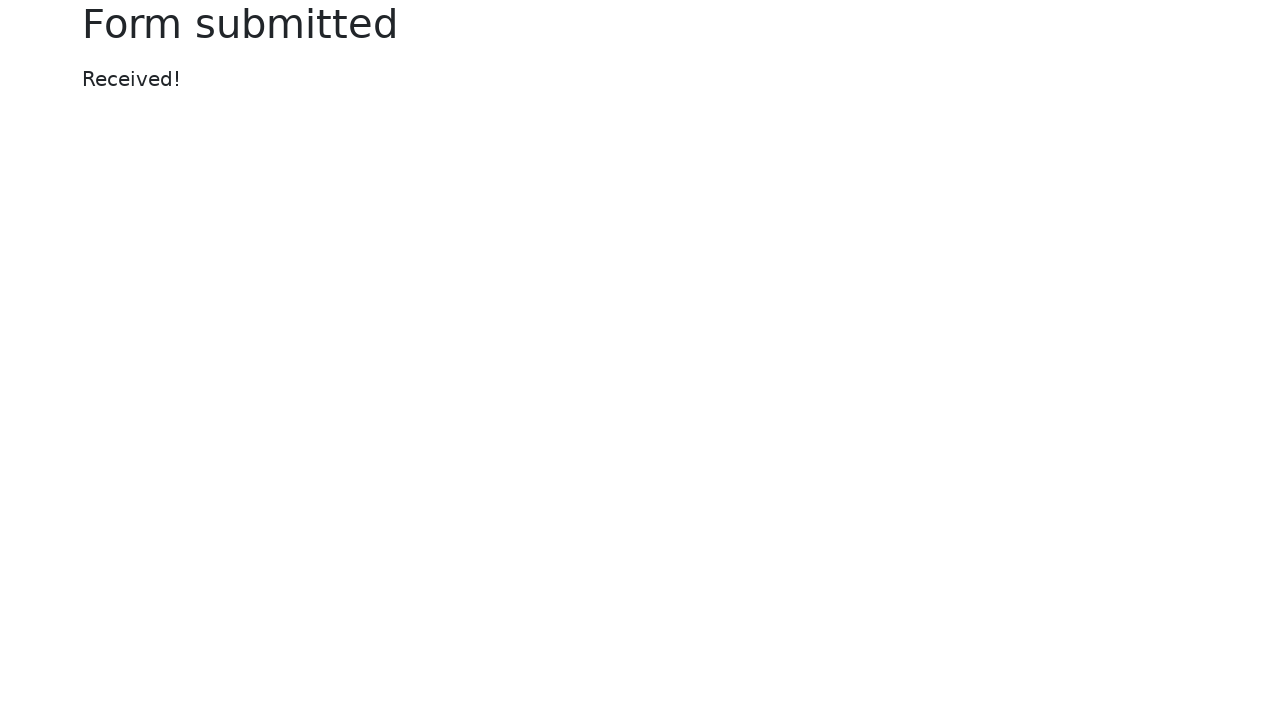